Tests dropdown selection functionality on a registration page by selecting options from a Skills dropdown using three different methods: by index, by value, and by visible text.

Starting URL: https://grotechminds.com/registration/

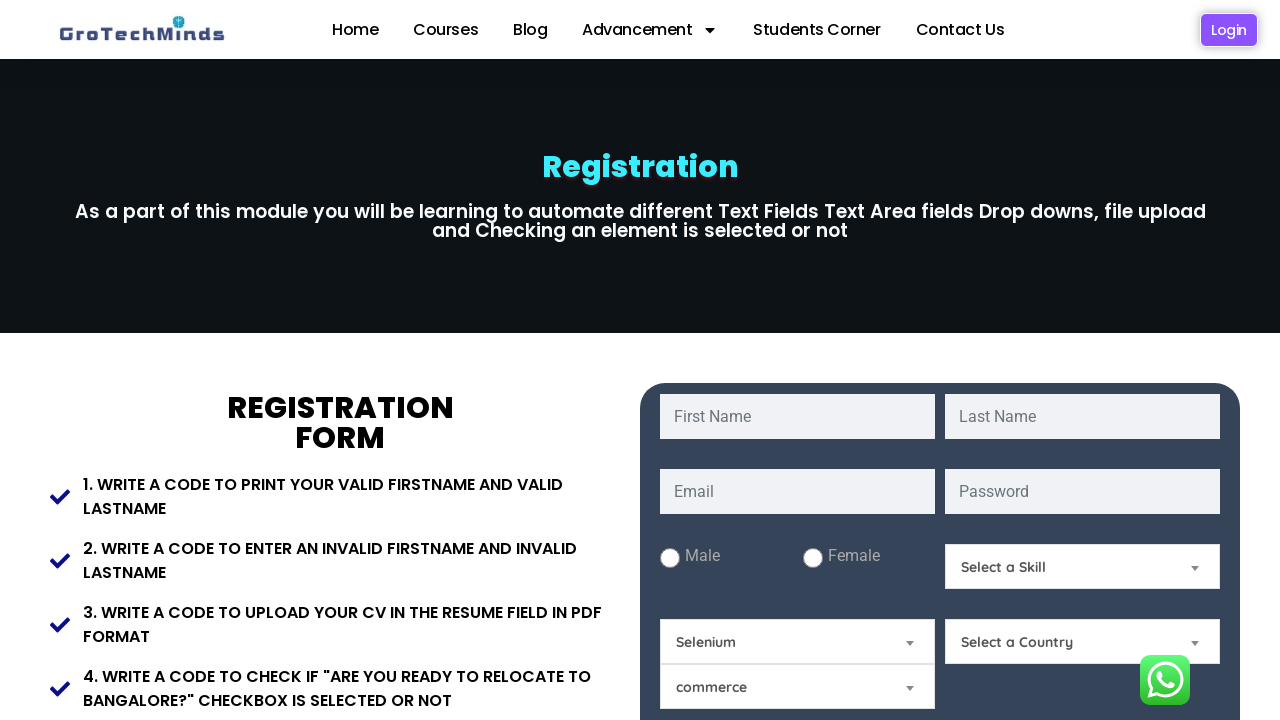

Waited for Skills dropdown to be visible
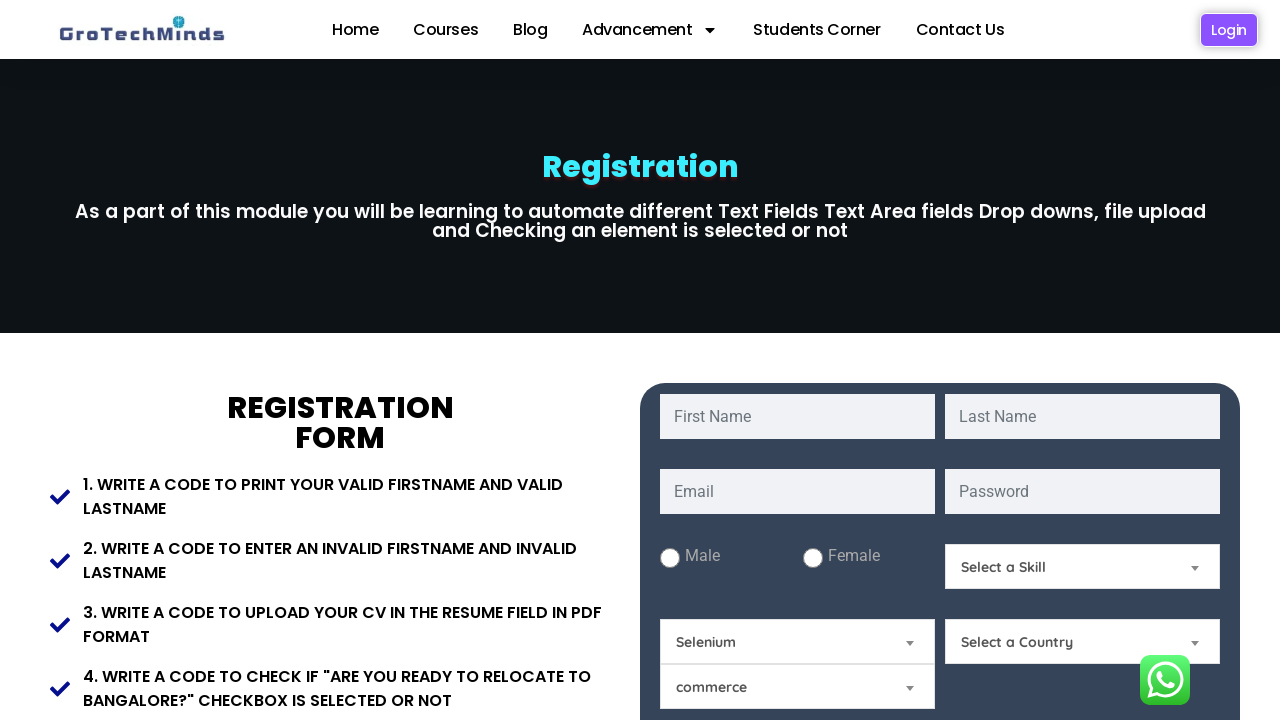

Selected Skills dropdown option by index 1 (second option) on #Skills
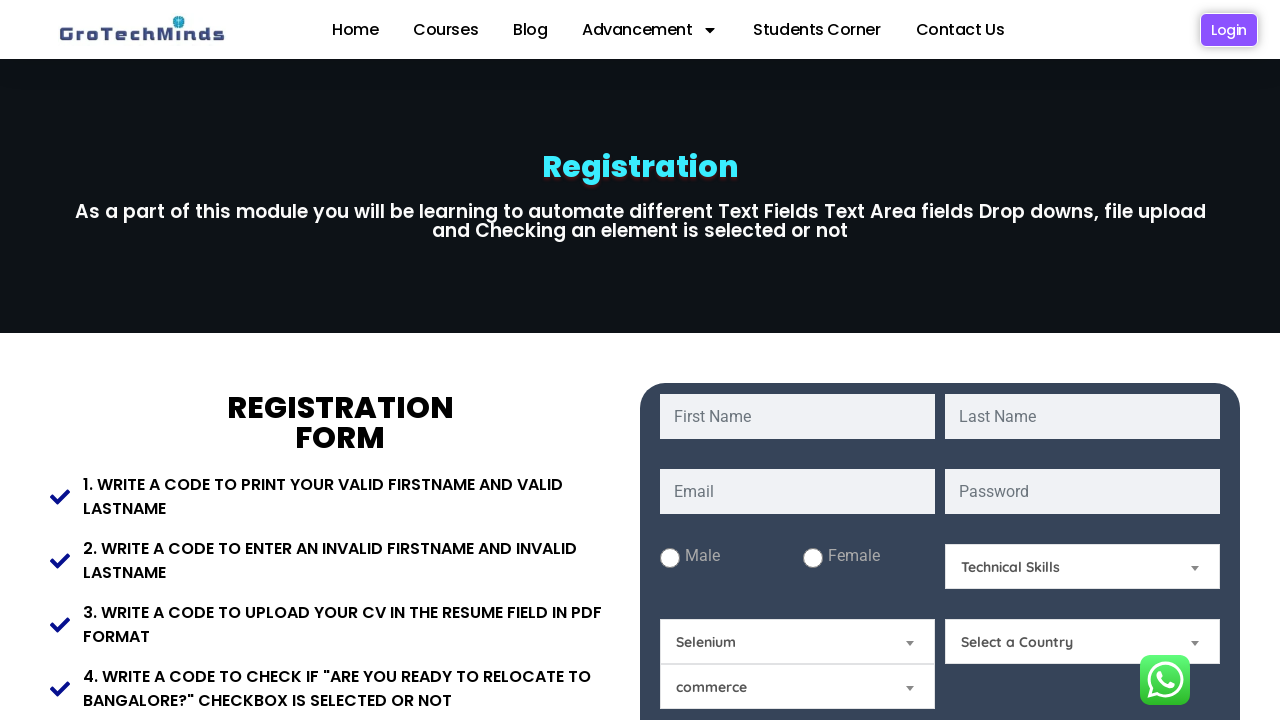

Selected Skills dropdown option by value 'none' on #Skills
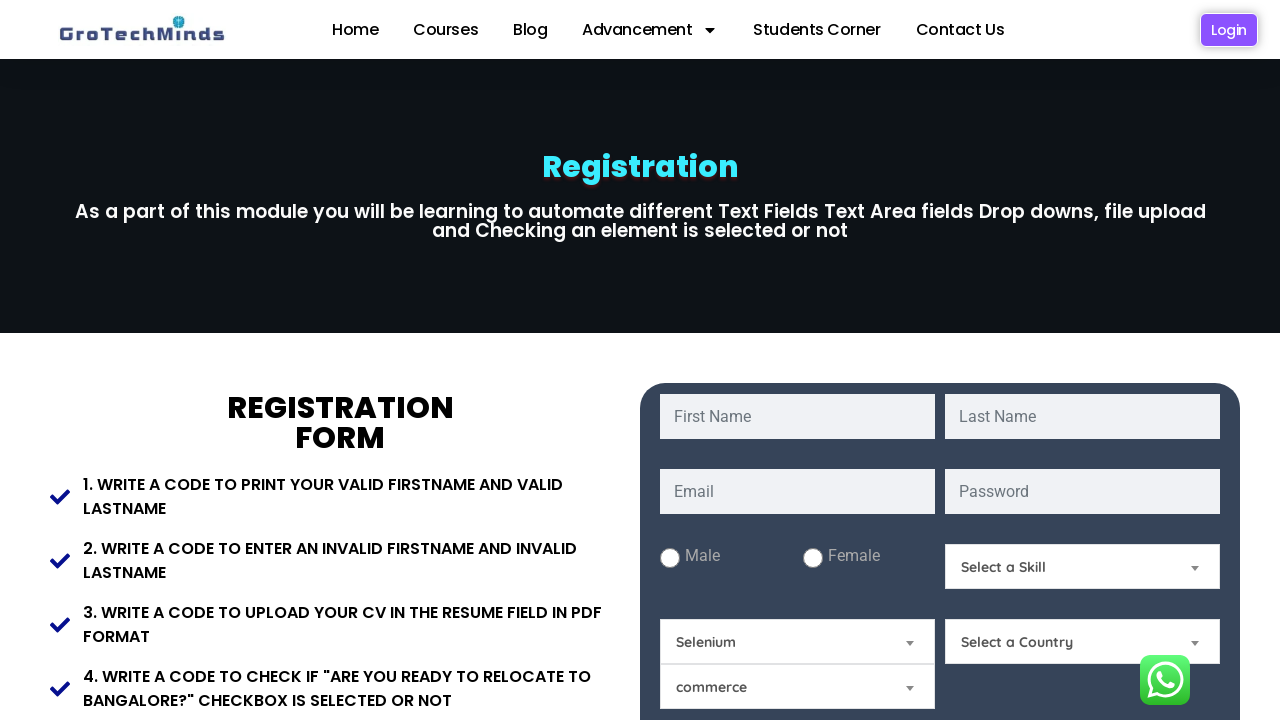

Selected Skills dropdown option by visible text 'Non-Technical Skills' on #Skills
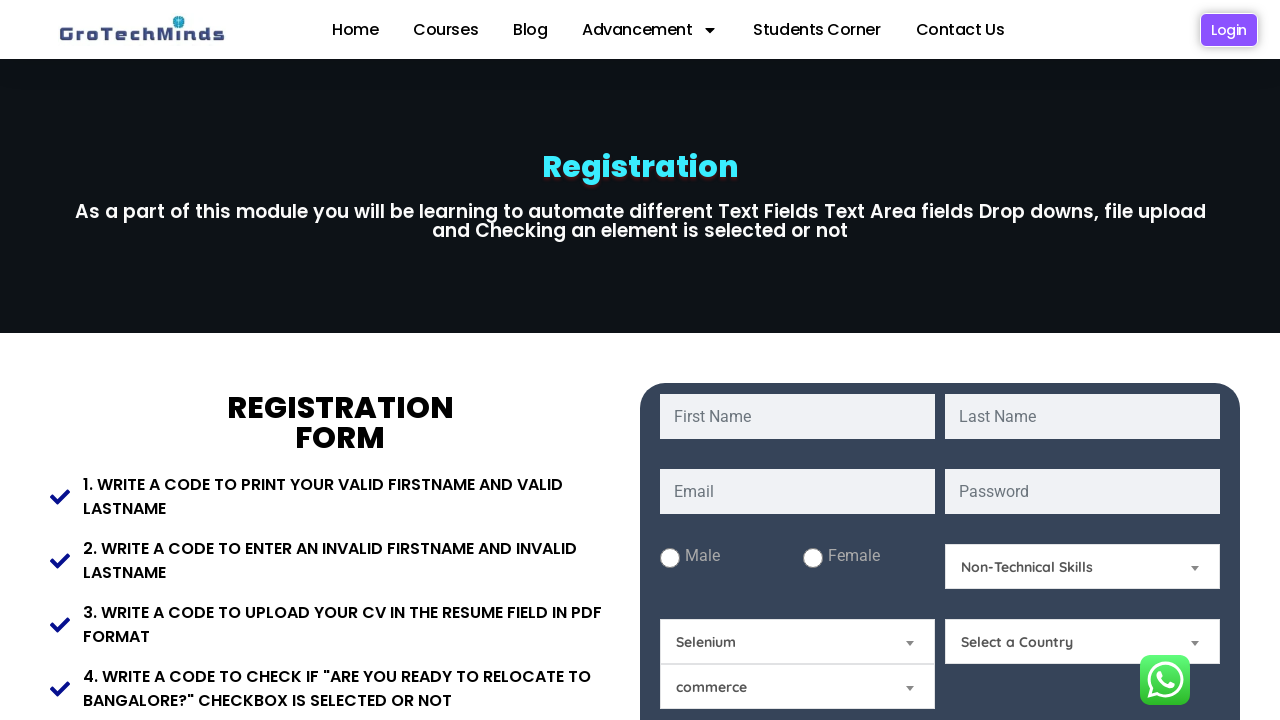

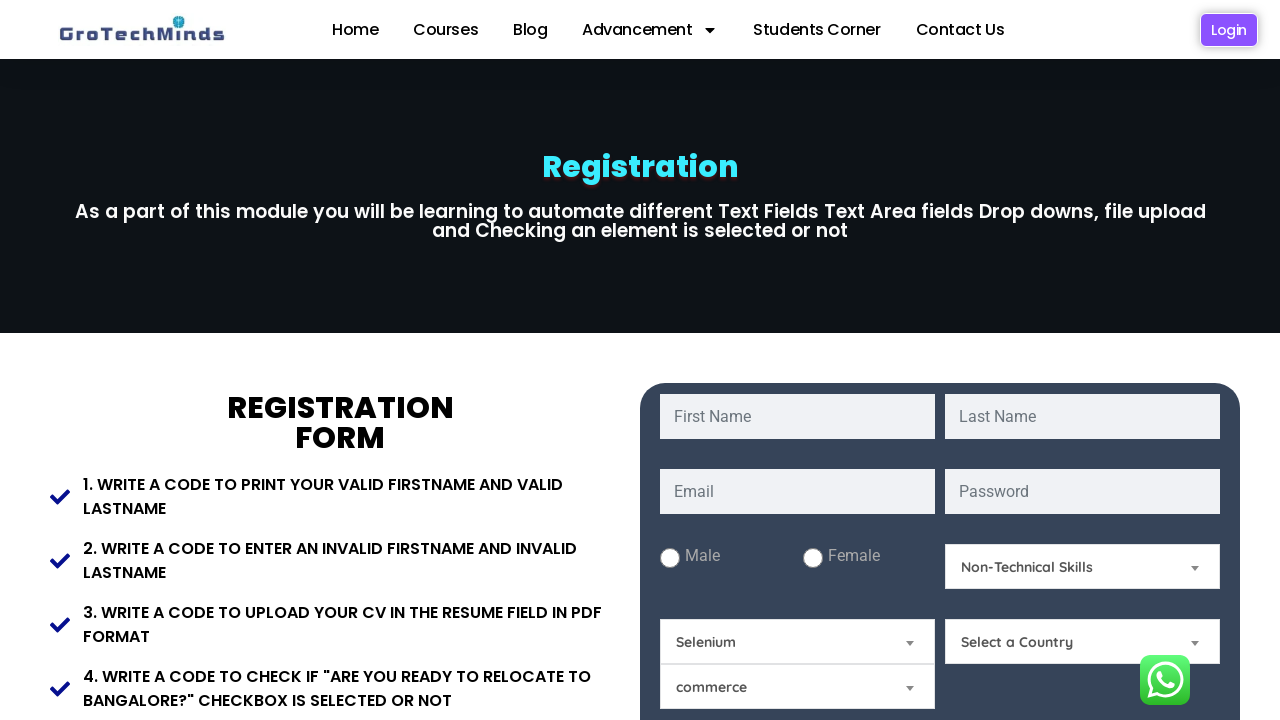